Navigates to an alerts demo page and clicks the OK alert button to trigger an alert interaction

Starting URL: https://demo.automationtesting.in/Alerts.html

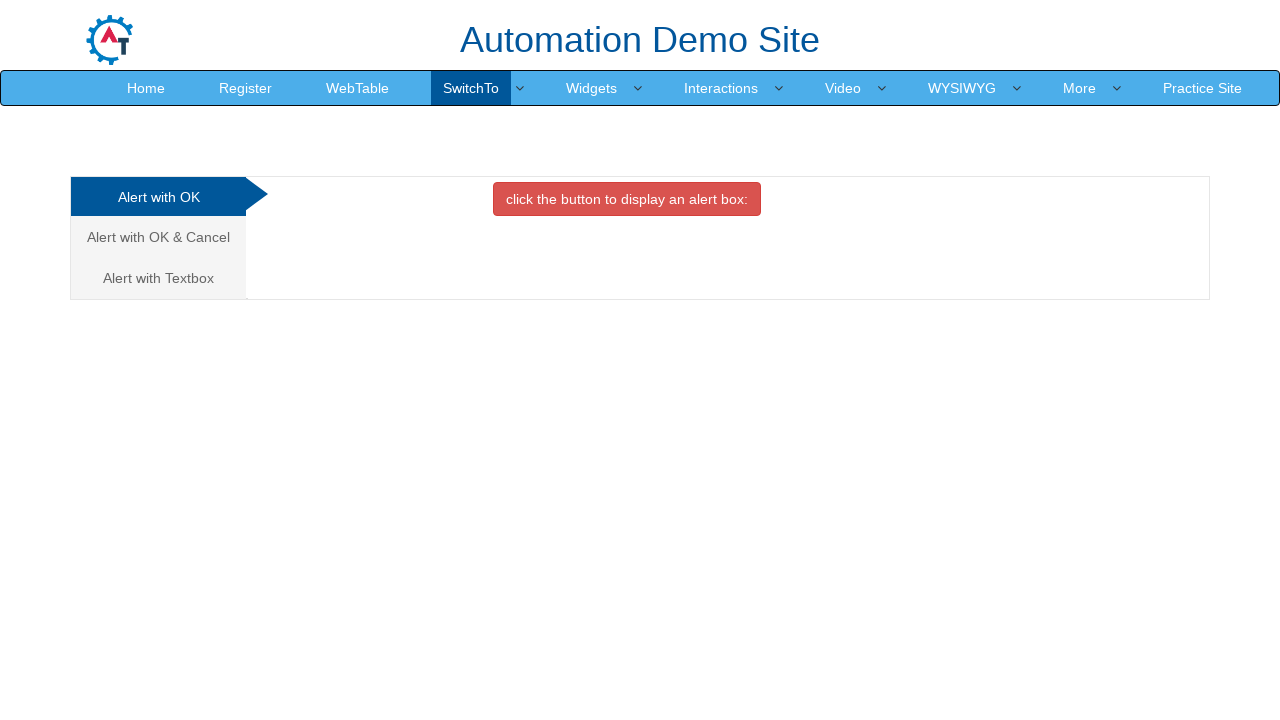

Navigated to alerts demo page
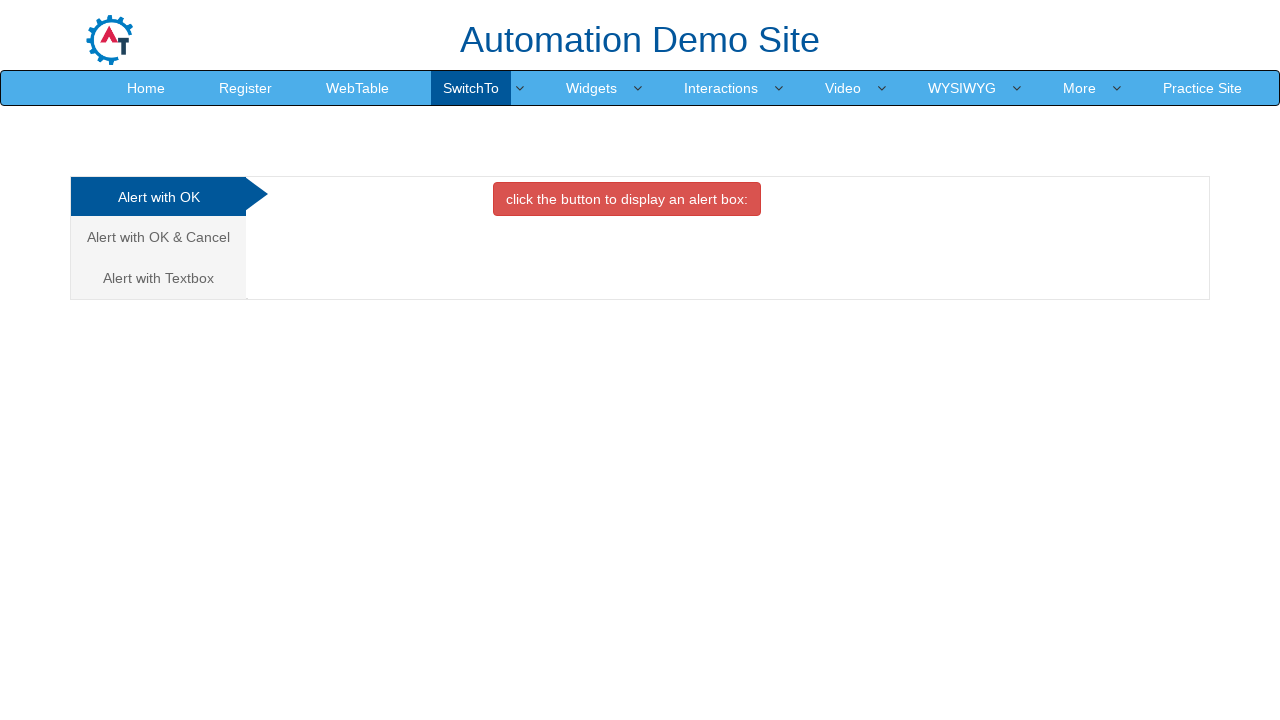

Clicked the OK alert button at (627, 199) on xpath=//*[@id='OKTab']/button
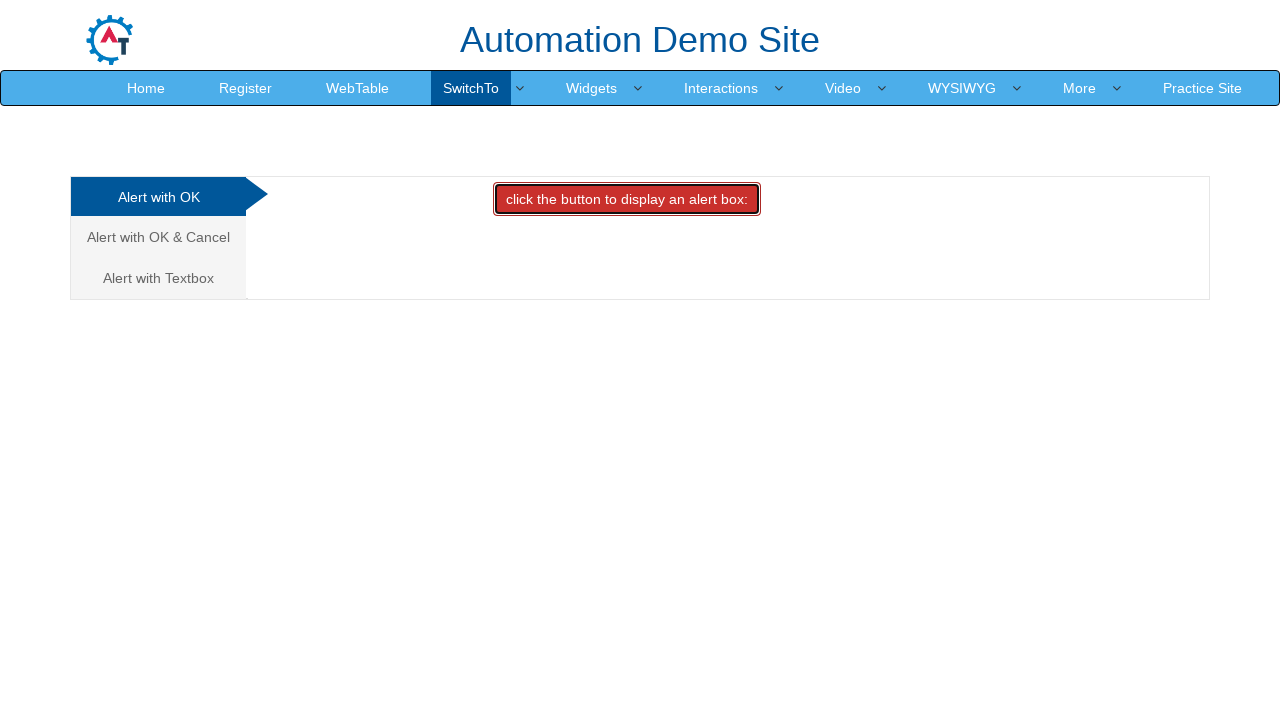

Alert dialog handled and accepted
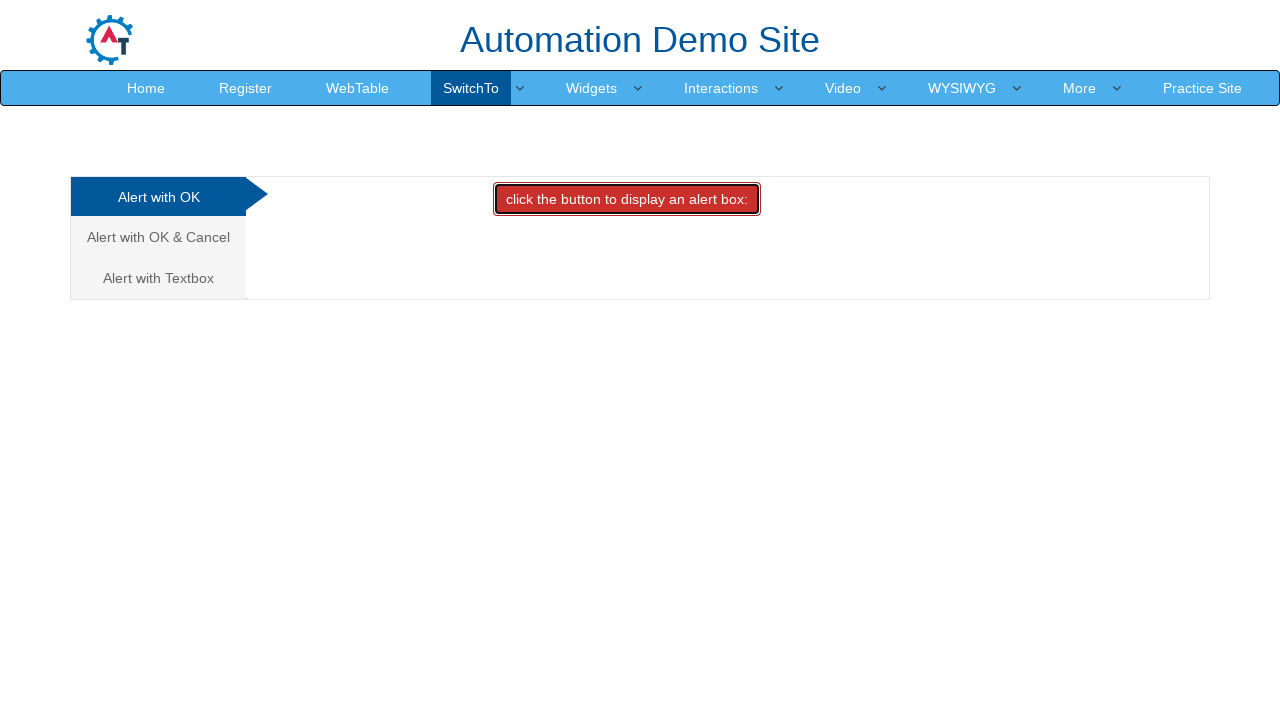

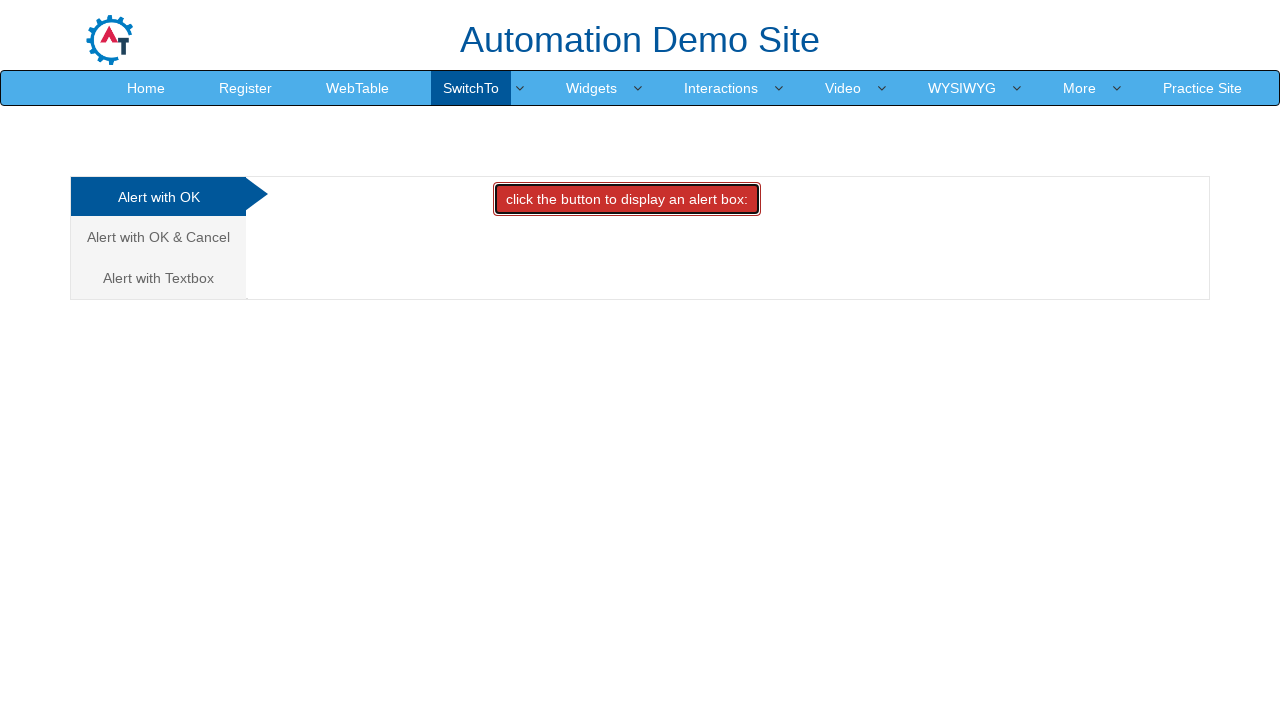